Tests navigation to the Status Codes page and verifies that clicking the 500 link shows the correct 500 status code message.

Starting URL: https://the-internet.herokuapp.com/

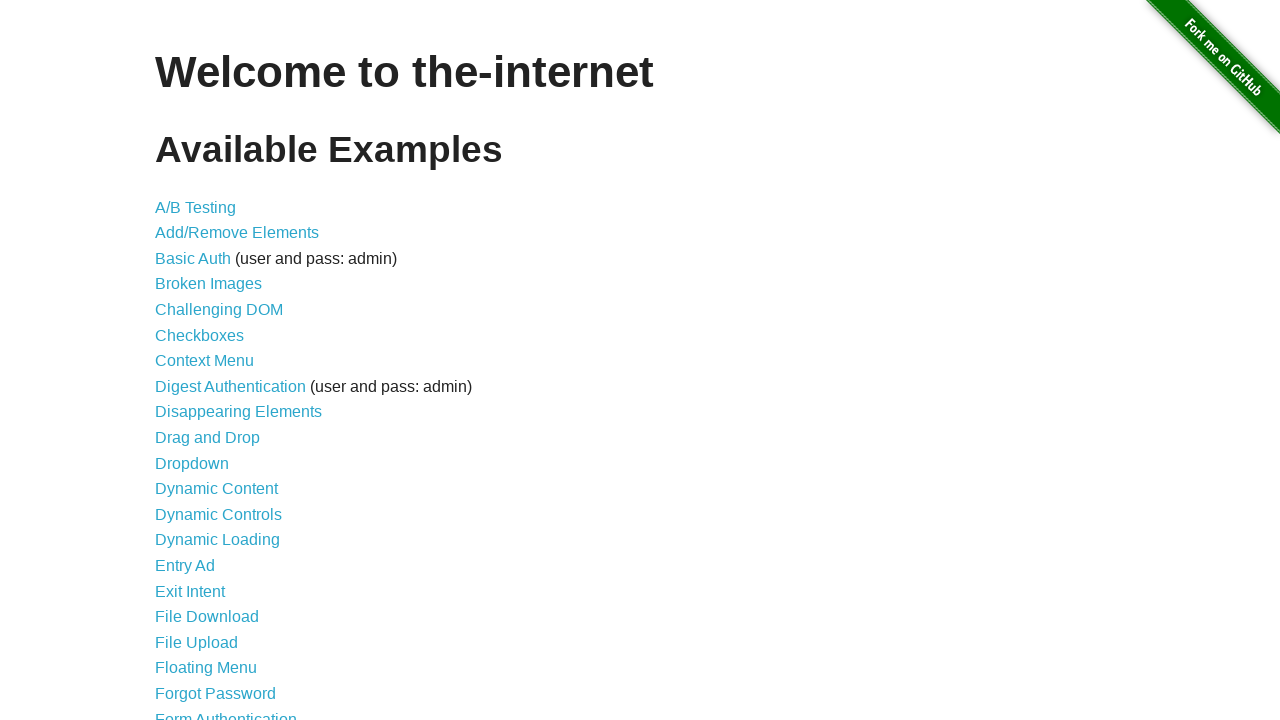

Clicked on Status Codes link from homepage at (203, 600) on a[href='/status_codes']
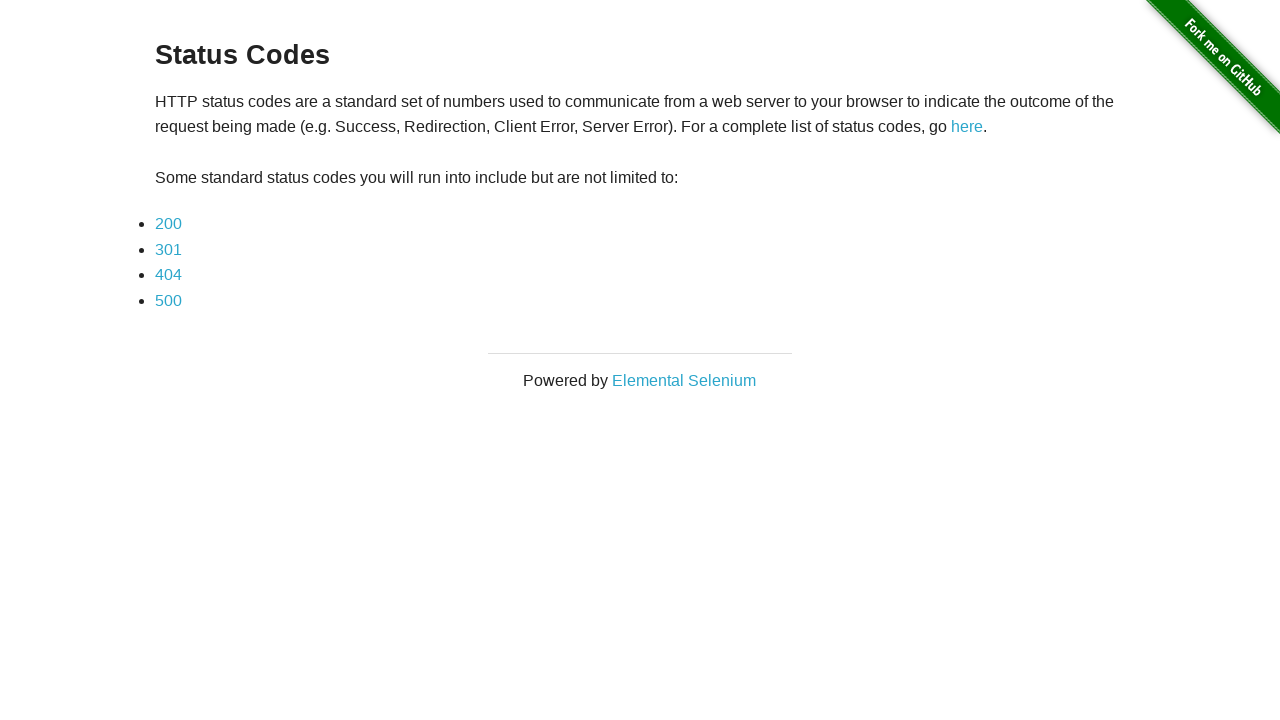

Clicked on the 500 status code link at (168, 300) on a[href='status_codes/500']
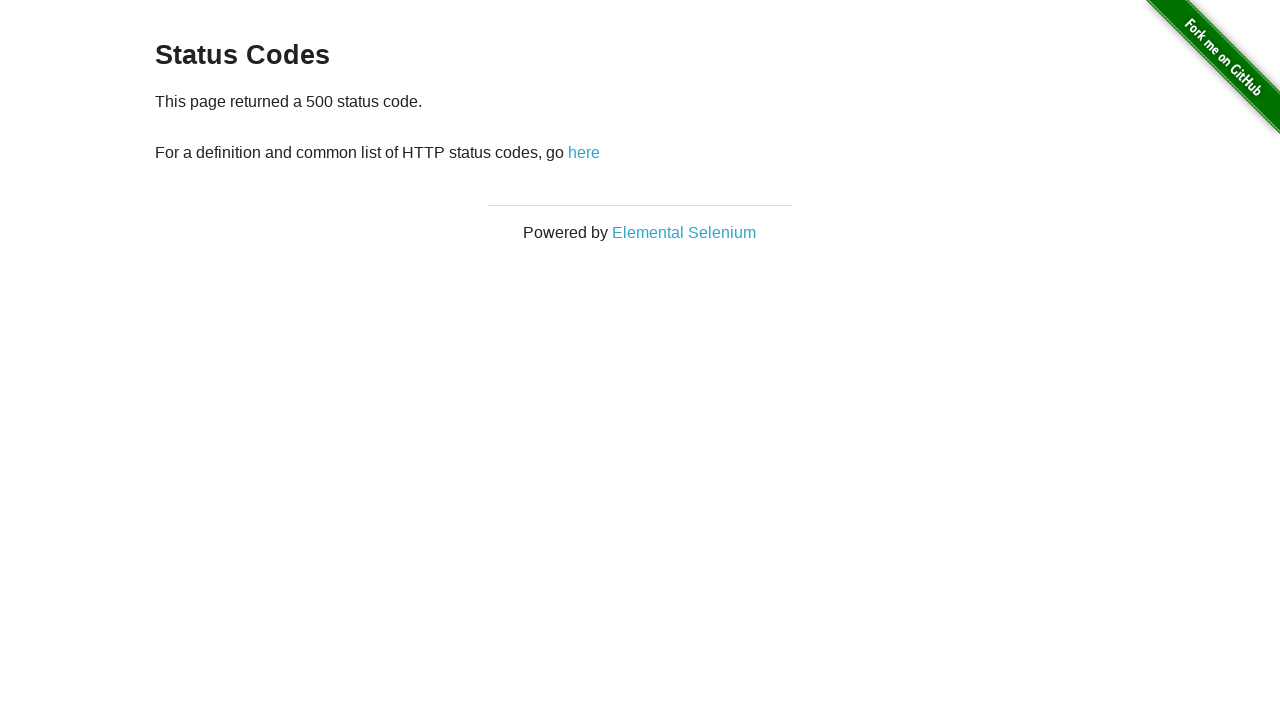

Waited for 500 status code message to load
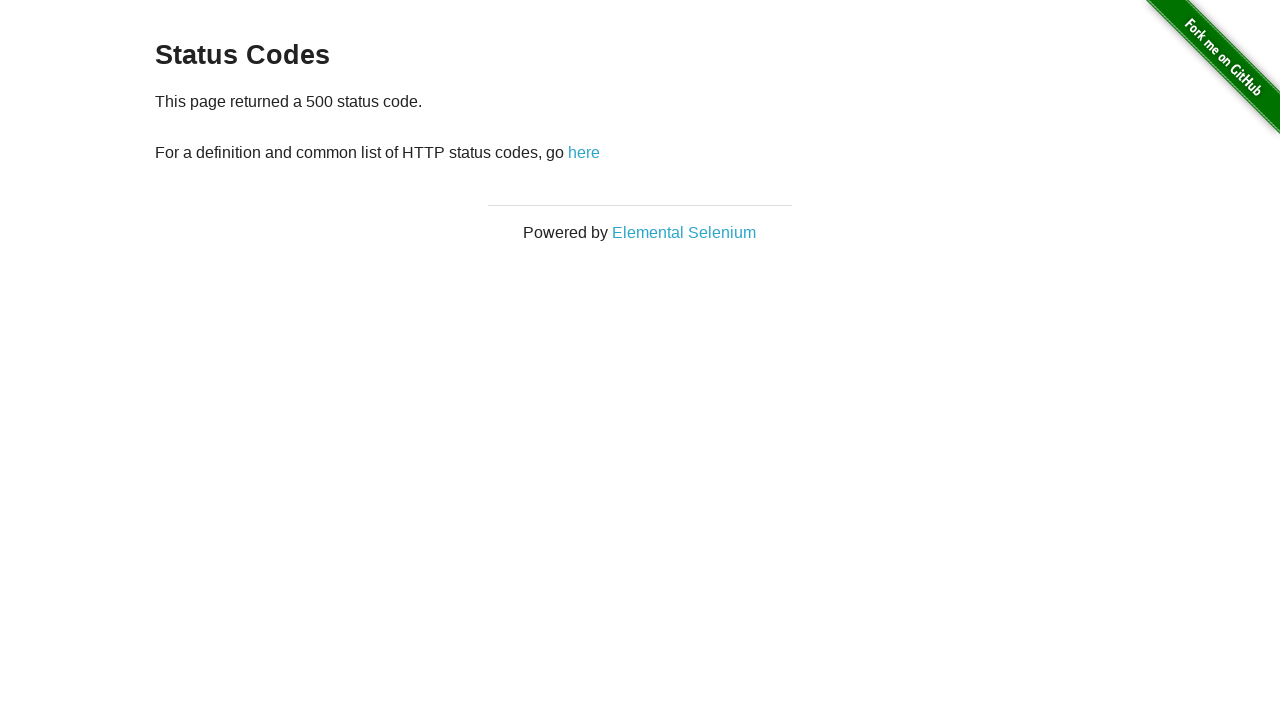

Retrieved 500 status code message text
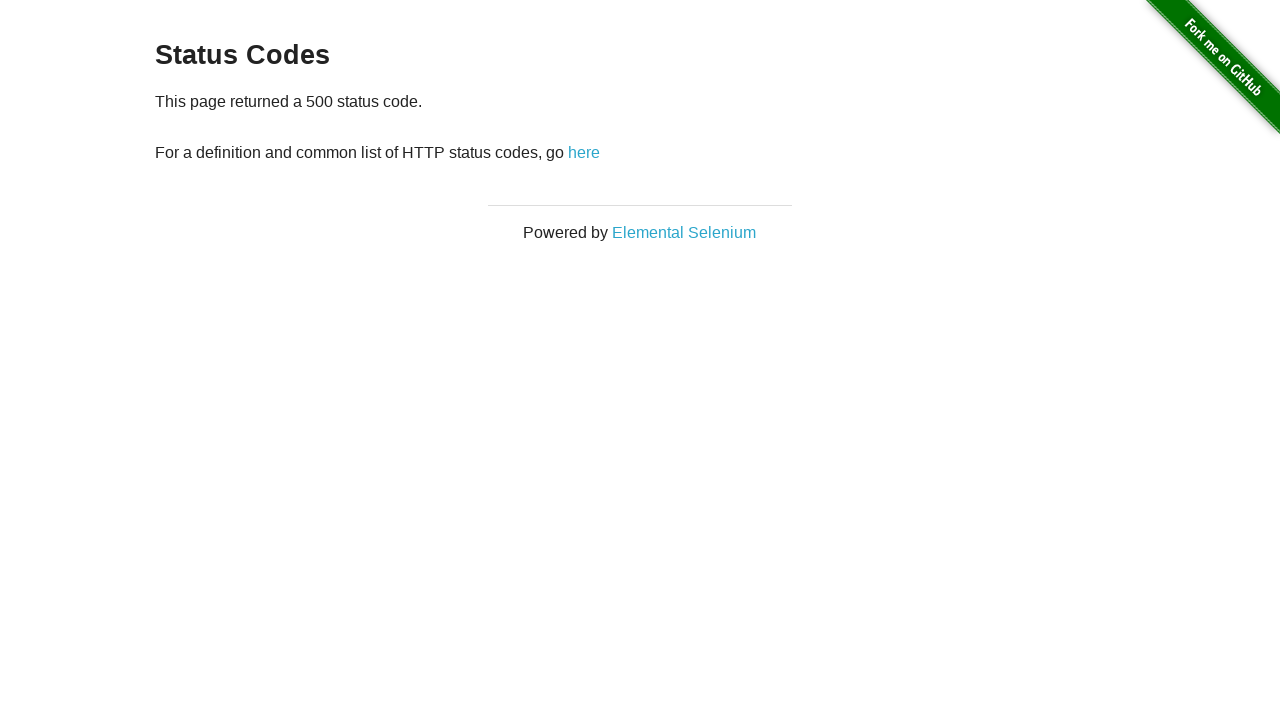

Verified that the correct 500 status code message is displayed
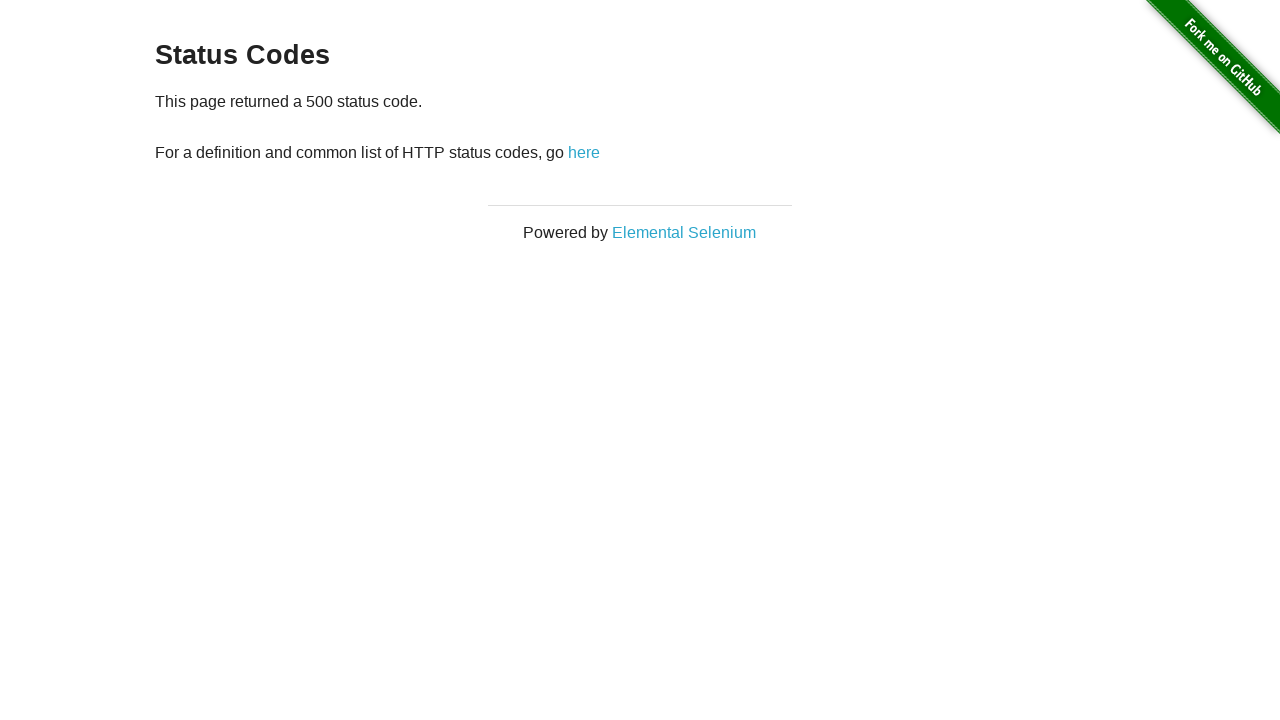

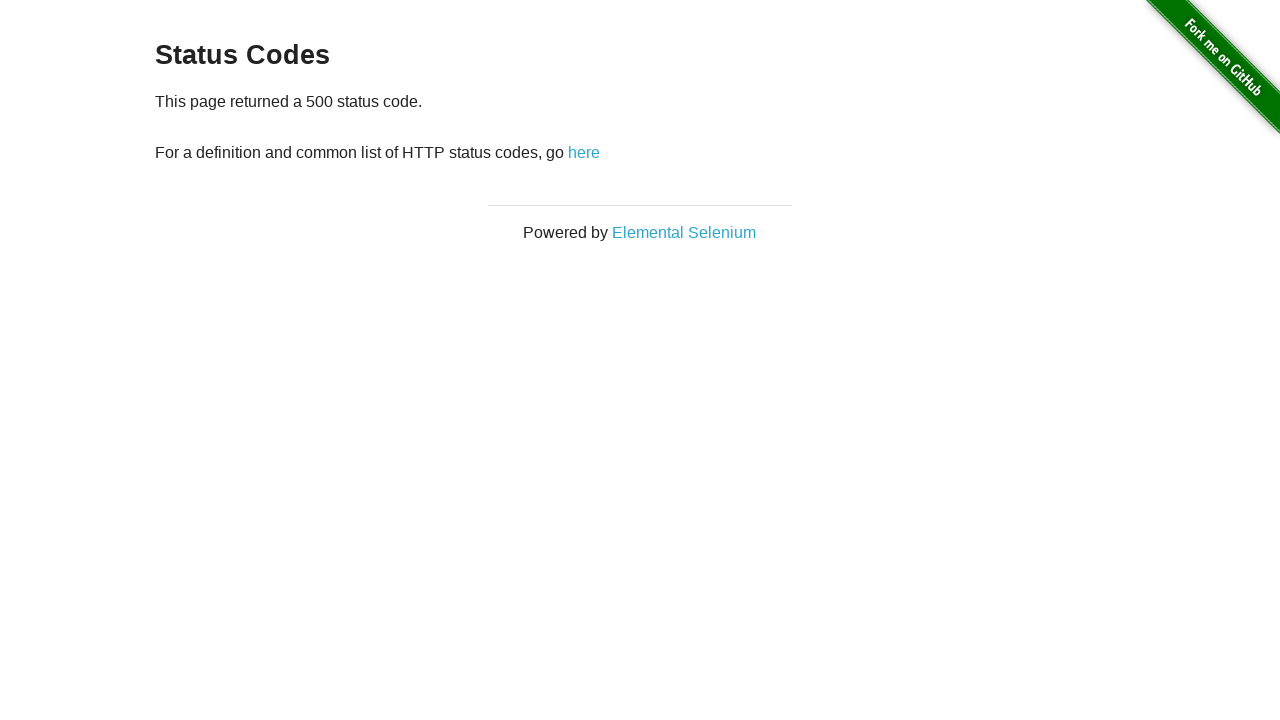